Tests that a todo item is removed if edited to have empty text

Starting URL: https://demo.playwright.dev/todomvc

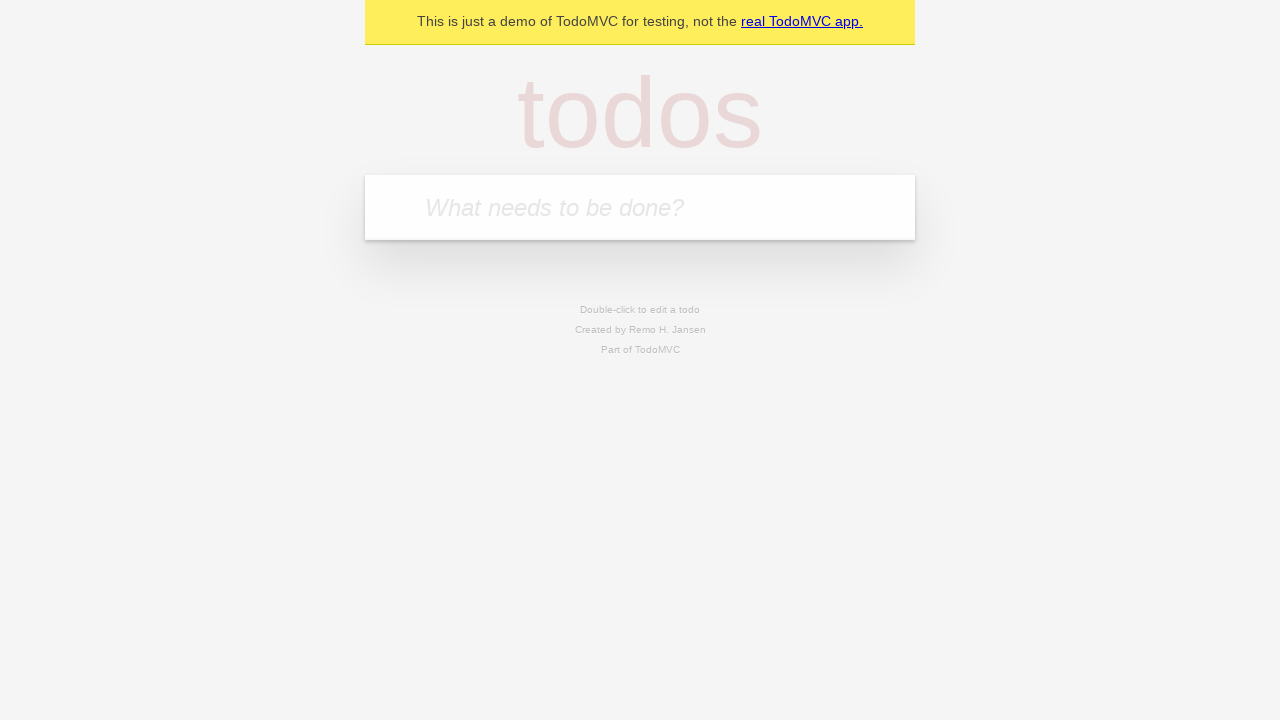

Filled todo input with 'buy some cheese' on internal:attr=[placeholder="What needs to be done?"i]
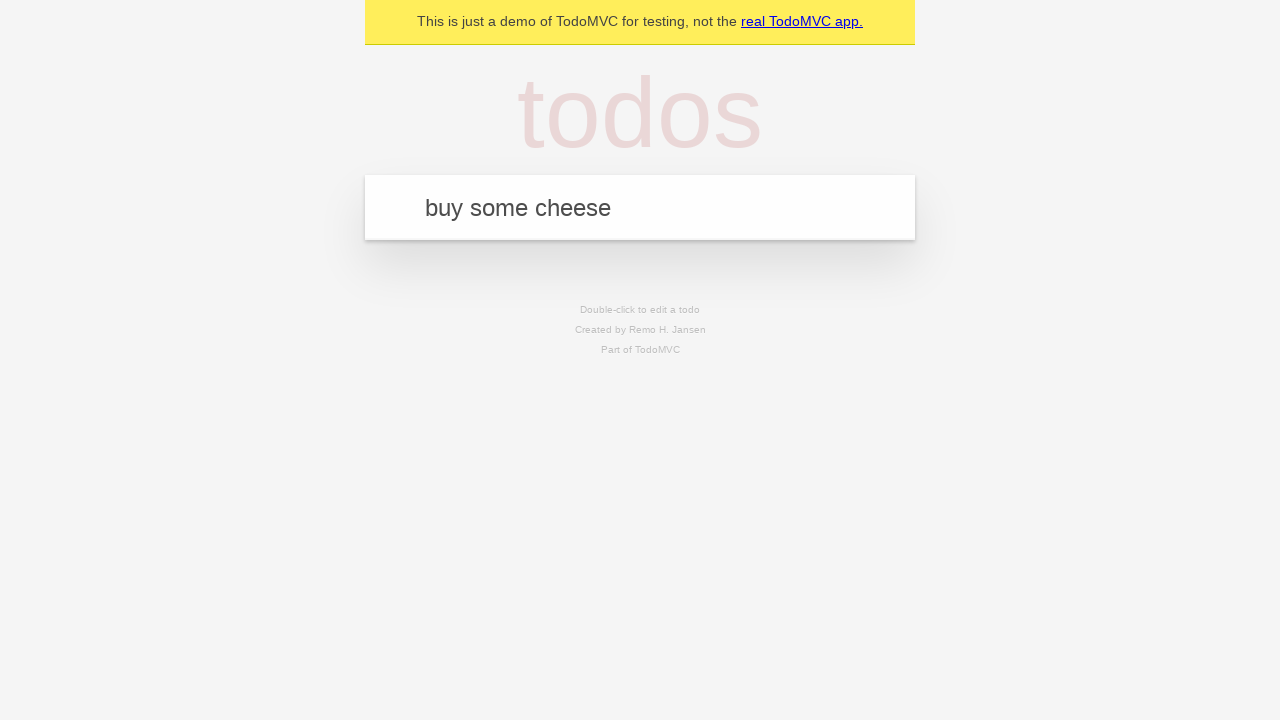

Pressed Enter to create first todo item on internal:attr=[placeholder="What needs to be done?"i]
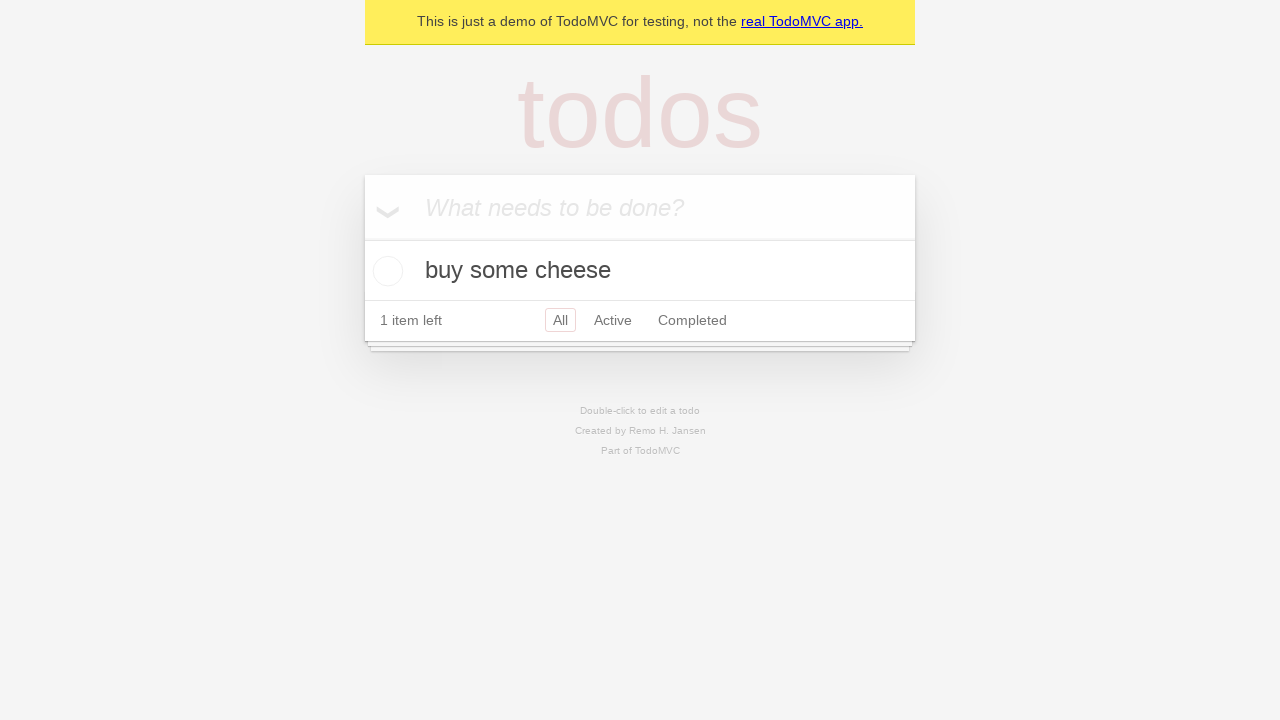

Filled todo input with 'feed the cat' on internal:attr=[placeholder="What needs to be done?"i]
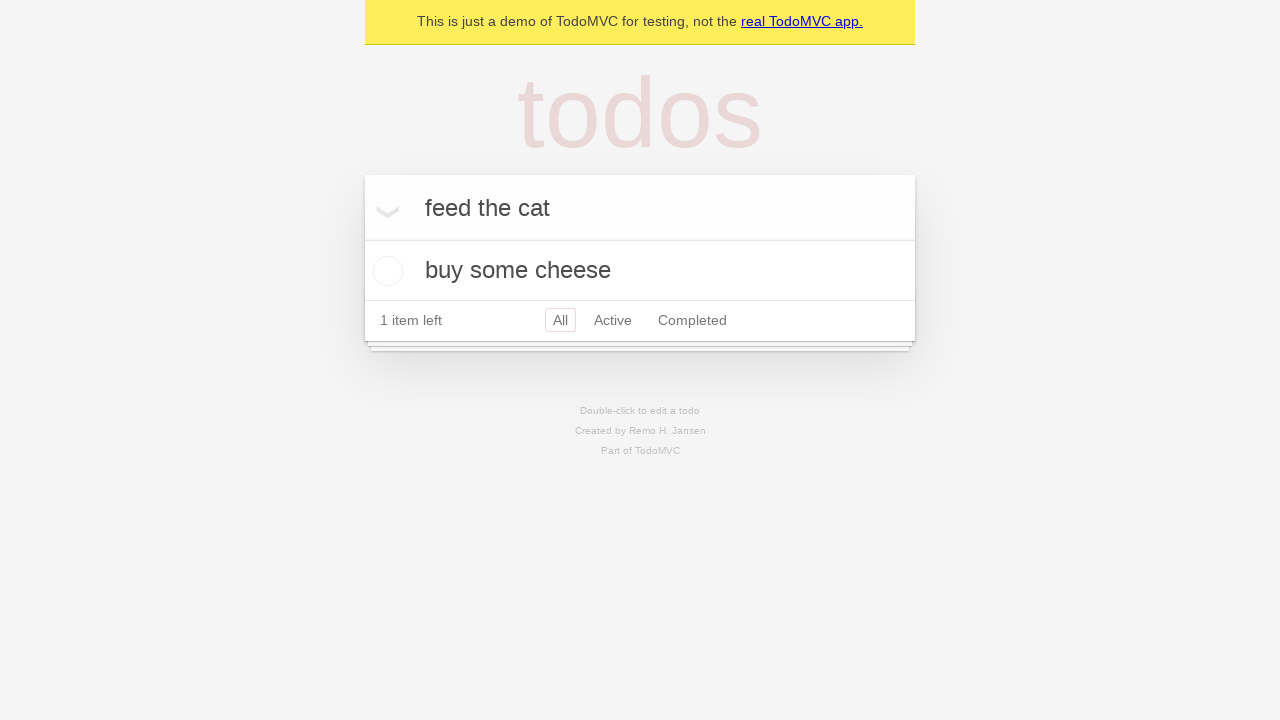

Pressed Enter to create second todo item on internal:attr=[placeholder="What needs to be done?"i]
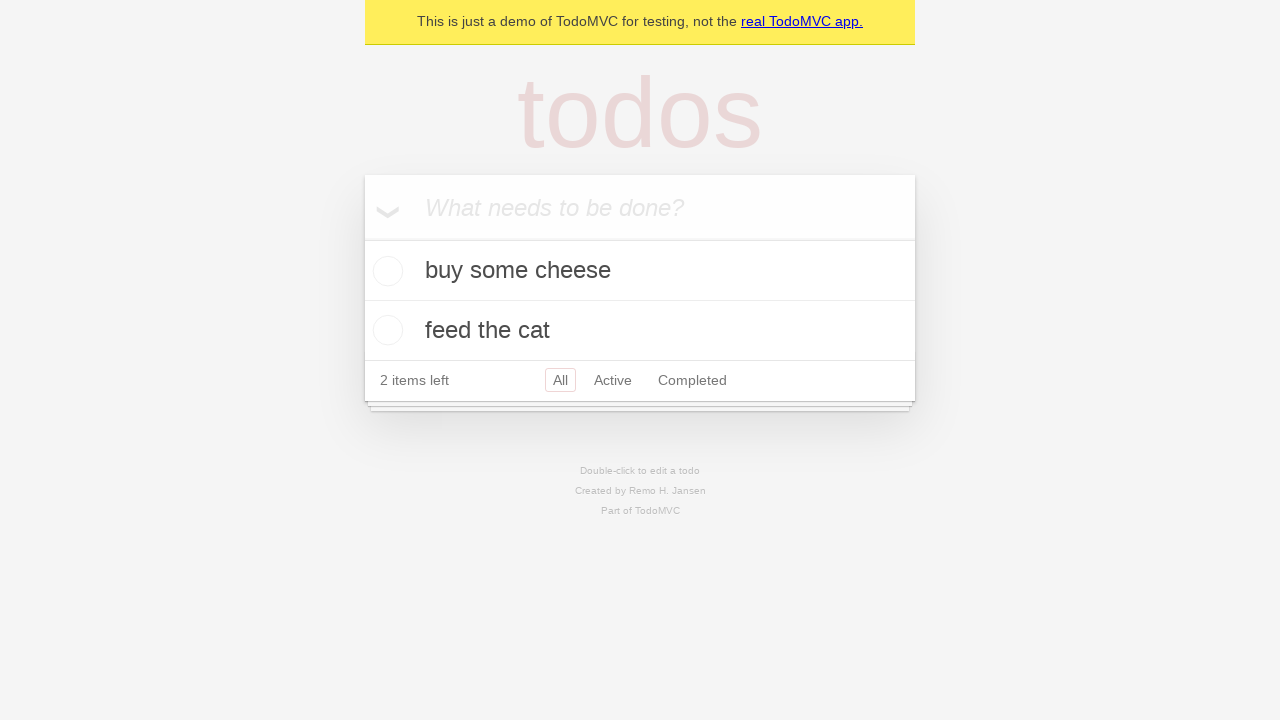

Filled todo input with 'book a doctors appointment' on internal:attr=[placeholder="What needs to be done?"i]
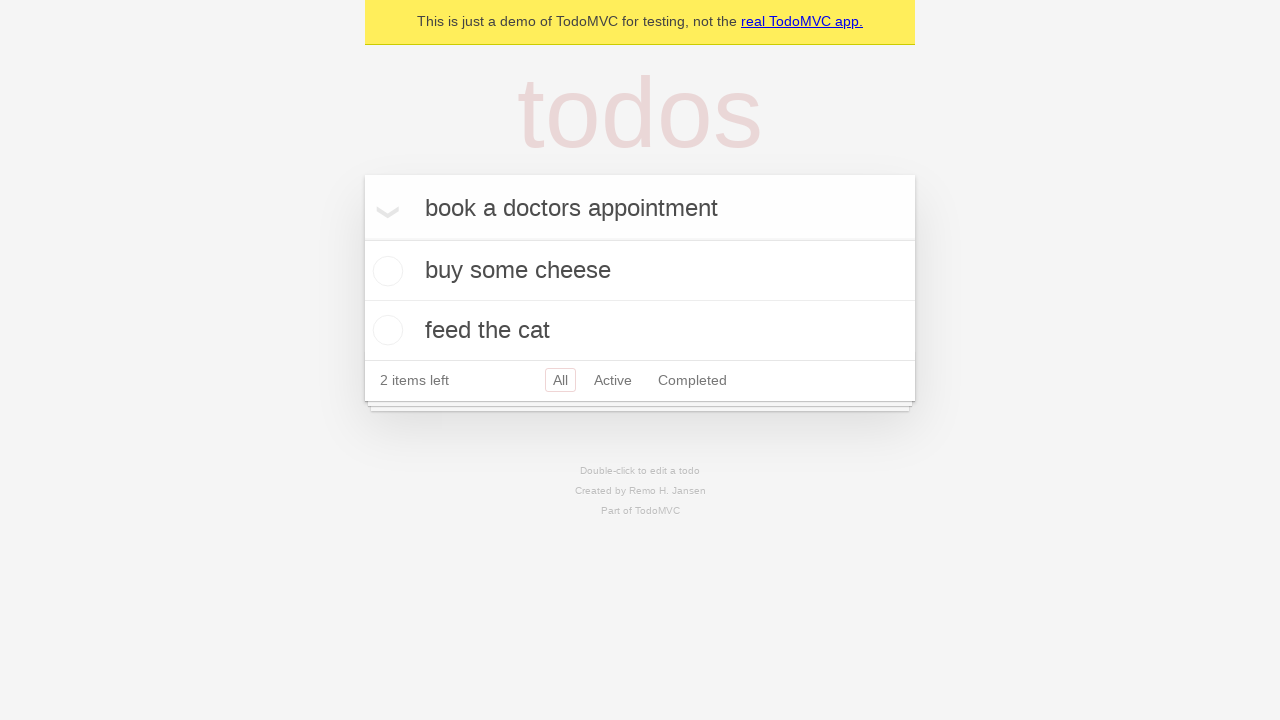

Pressed Enter to create third todo item on internal:attr=[placeholder="What needs to be done?"i]
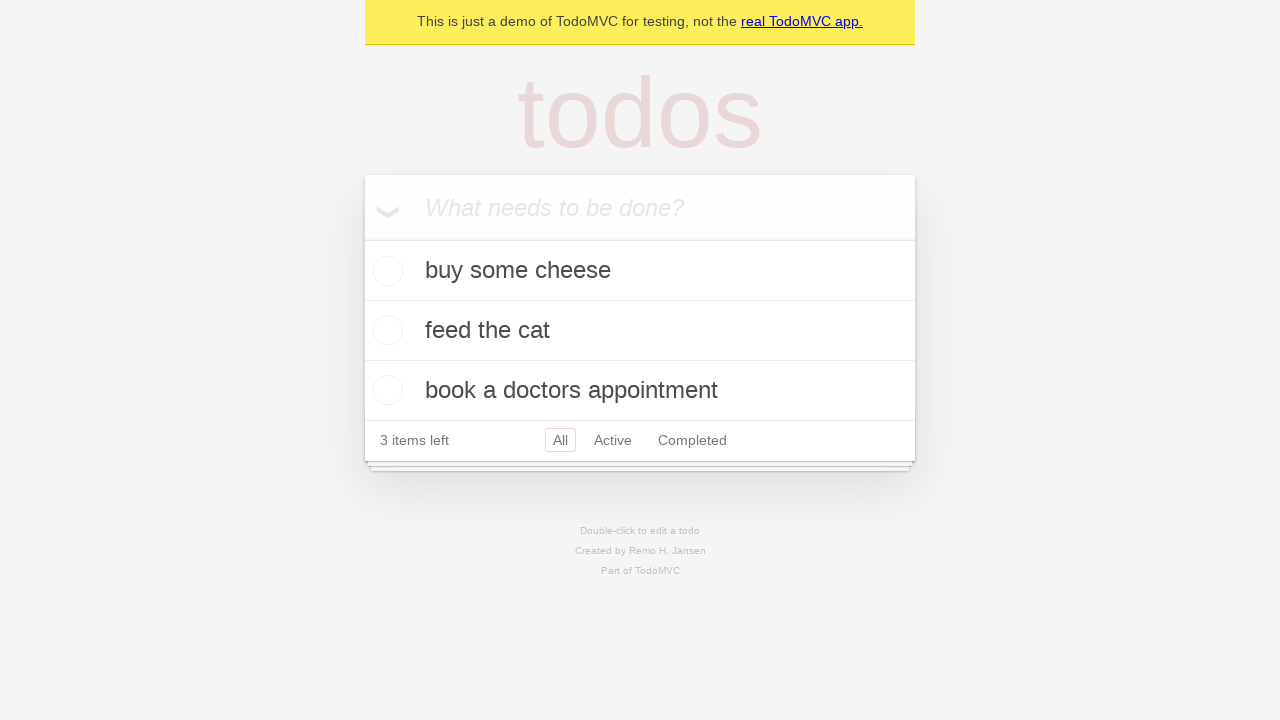

Double-clicked second todo item to enter edit mode at (640, 331) on internal:testid=[data-testid="todo-item"s] >> nth=1
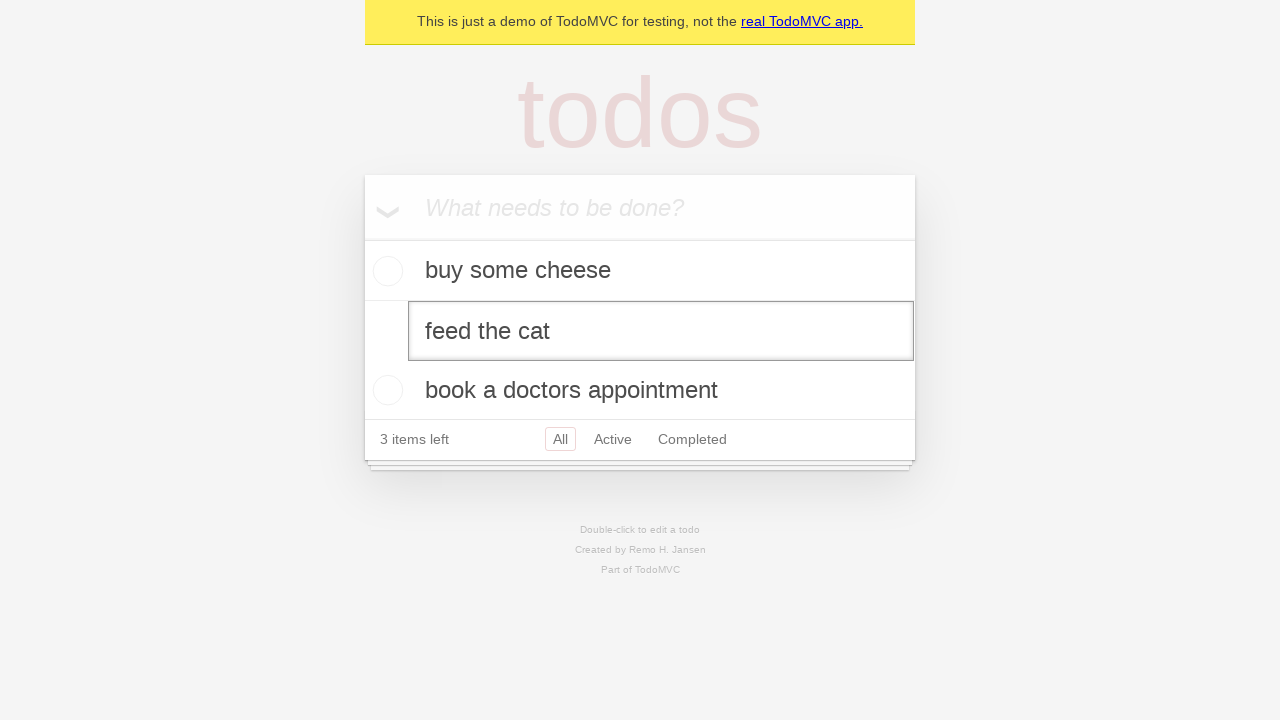

Cleared the text in the edit field on internal:testid=[data-testid="todo-item"s] >> nth=1 >> internal:role=textbox[nam
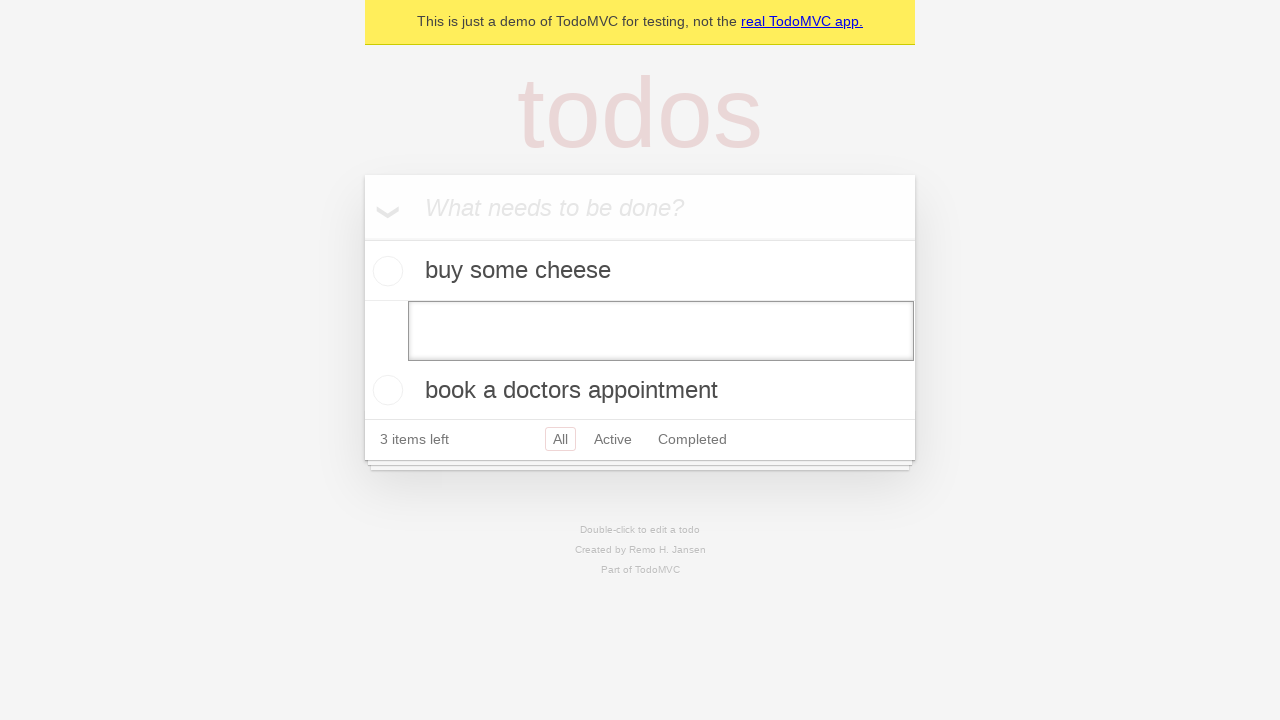

Pressed Enter with empty text to remove the todo item on internal:testid=[data-testid="todo-item"s] >> nth=1 >> internal:role=textbox[nam
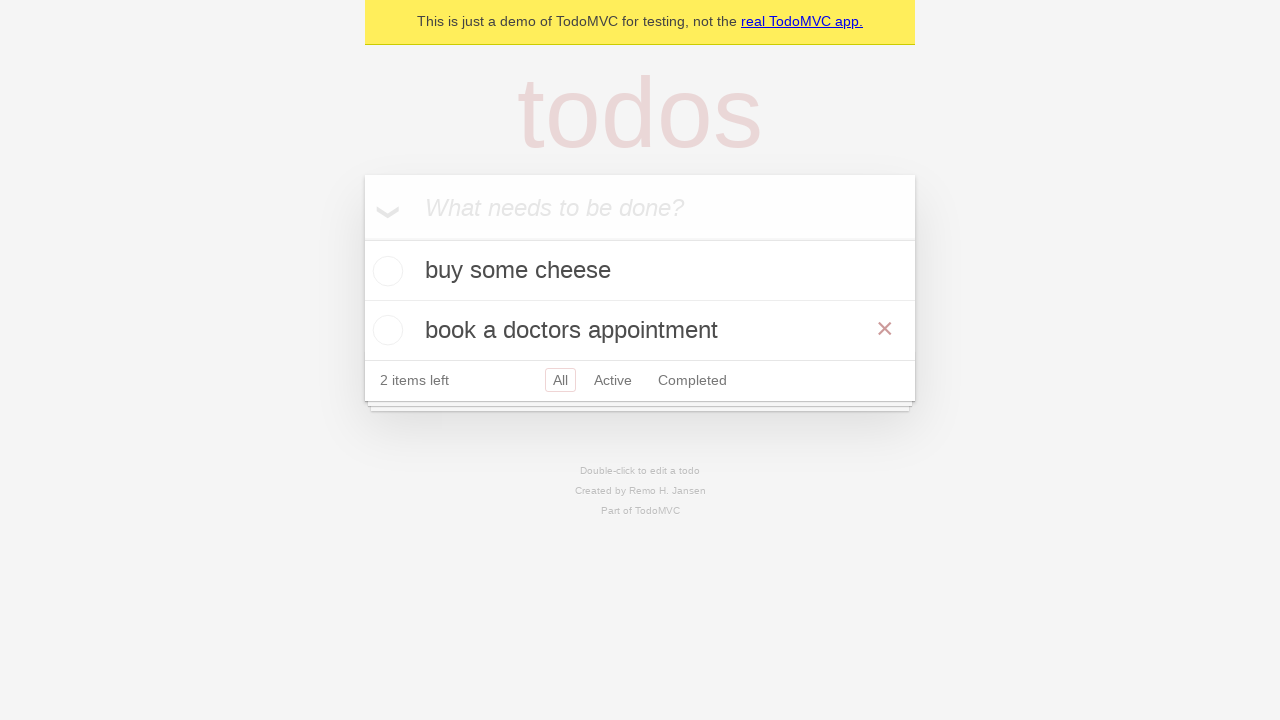

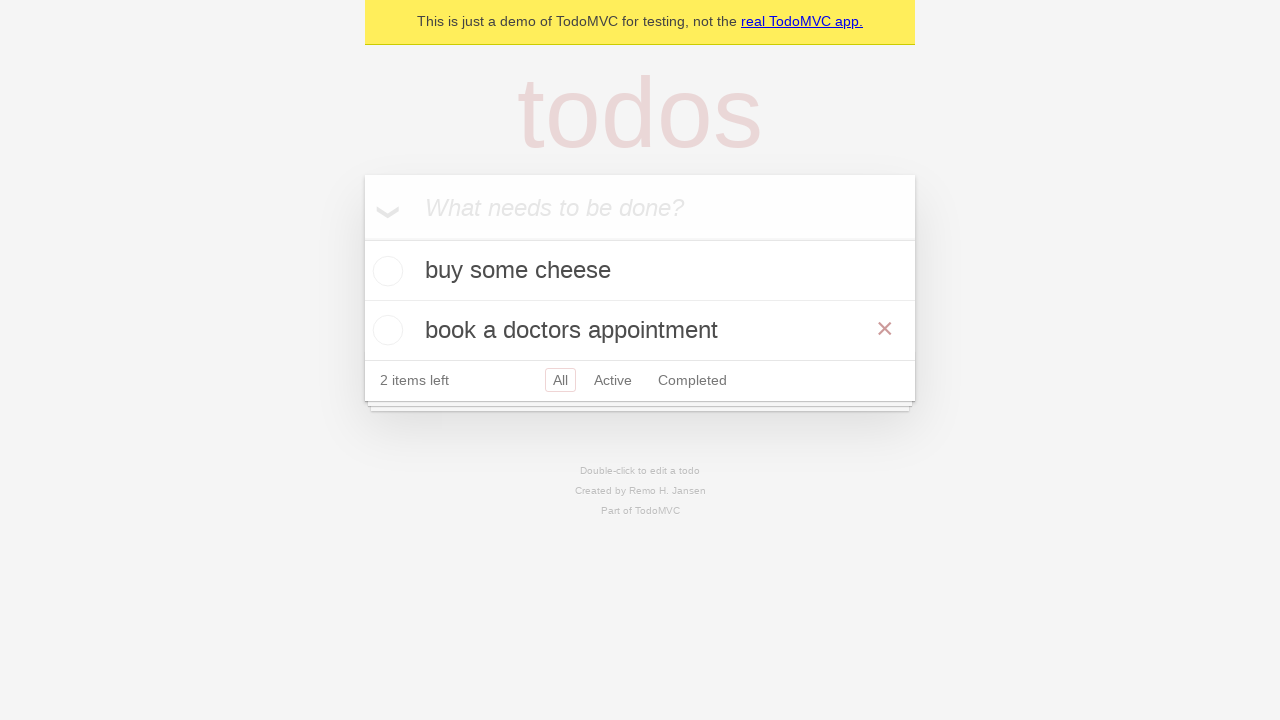